Tests sorting the Due column using semantic class-based selectors on the second table with better locator attributes

Starting URL: http://the-internet.herokuapp.com/tables

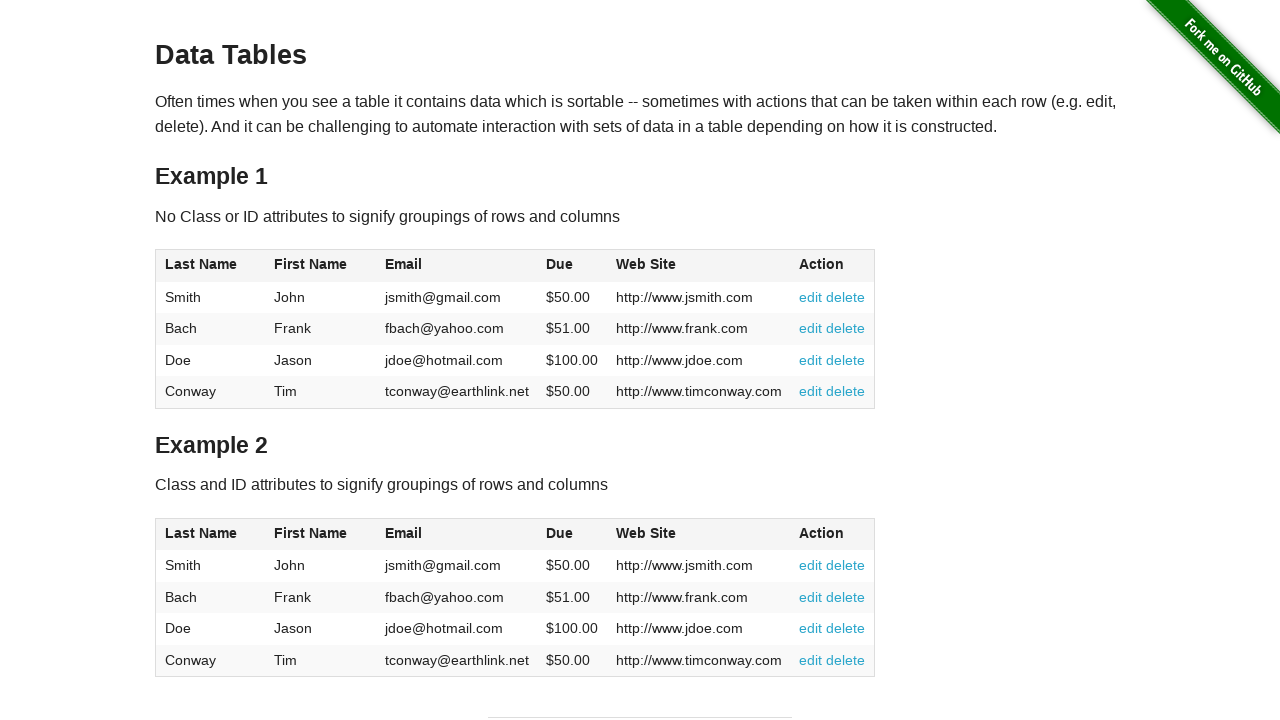

Clicked Due column header in second table to sort at (560, 533) on #table2 thead .dues
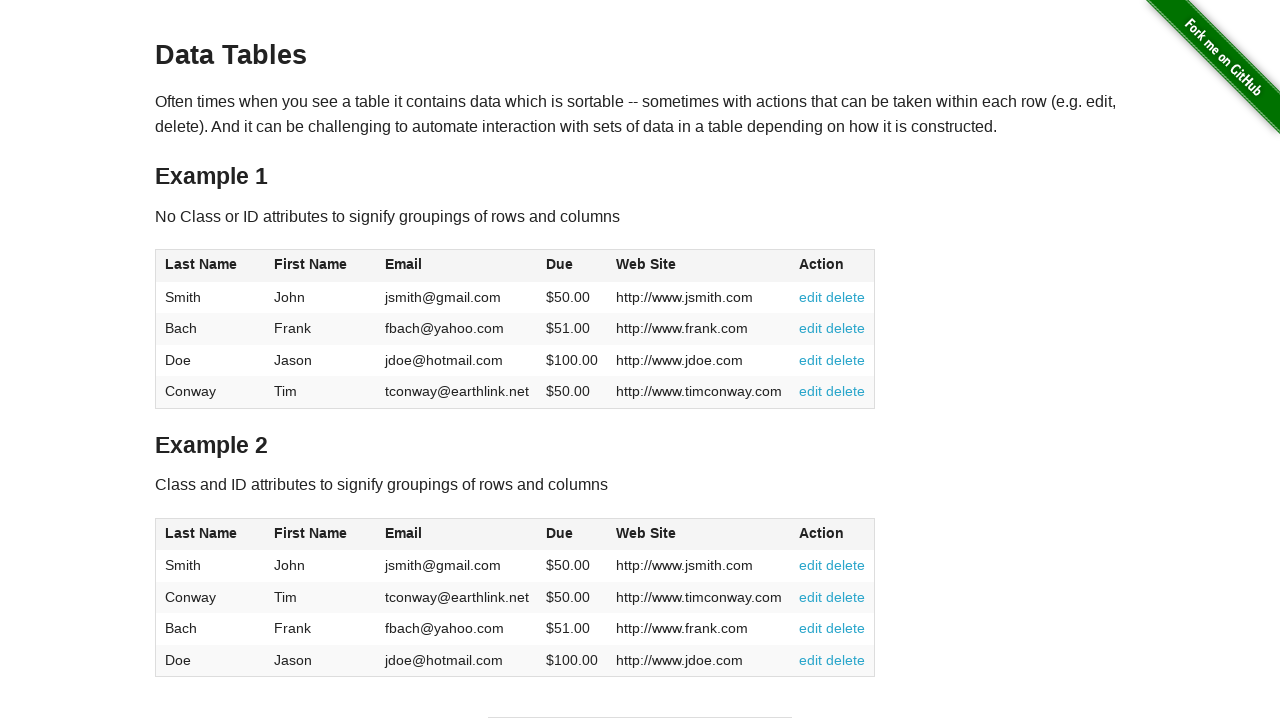

Due column data loaded after sorting
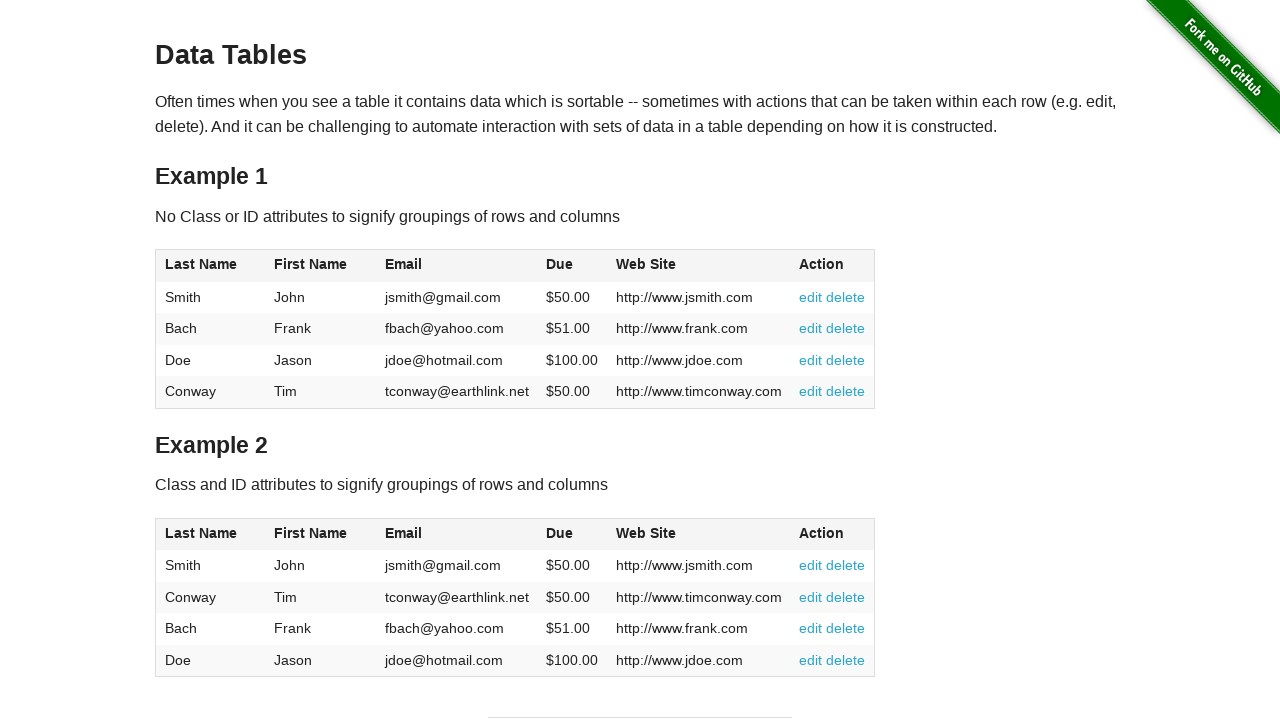

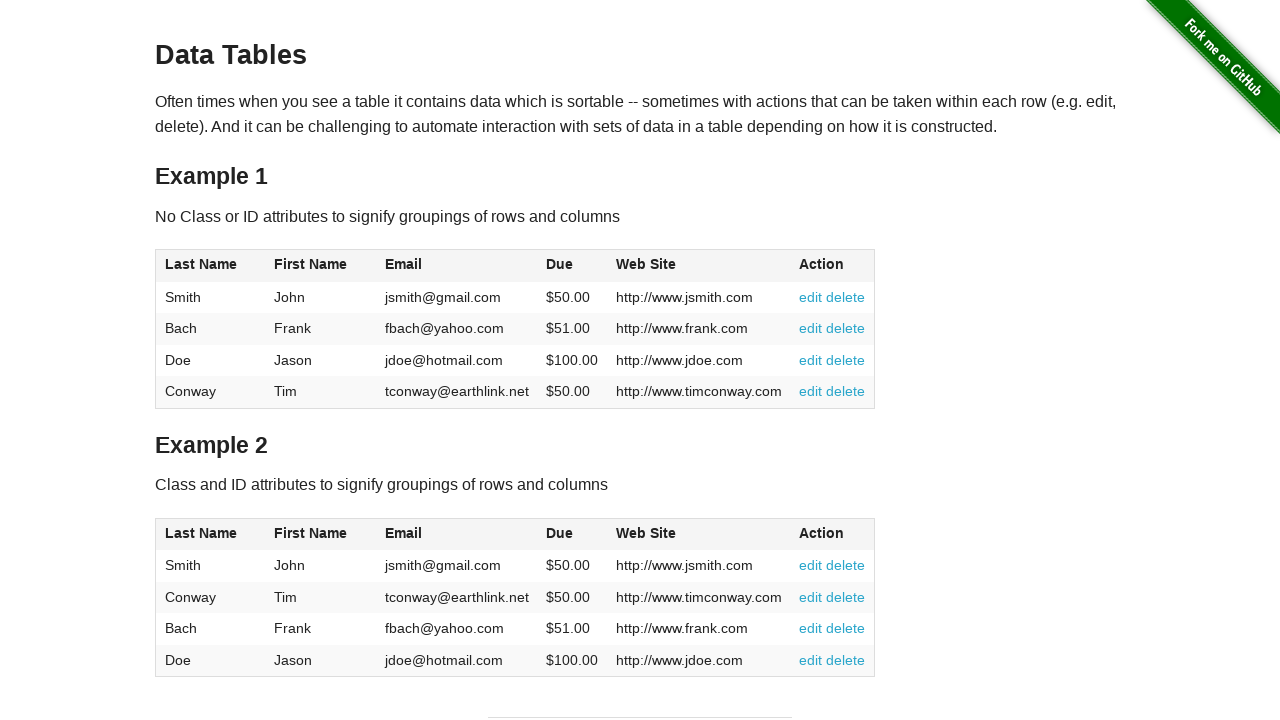